Navigates to LambdaTest Selenium Playground, clicks on Input Form Submit link, fills out a contact form with personal and address information, and submits it to verify success message

Starting URL: https://www.lambdatest.com/selenium-playground

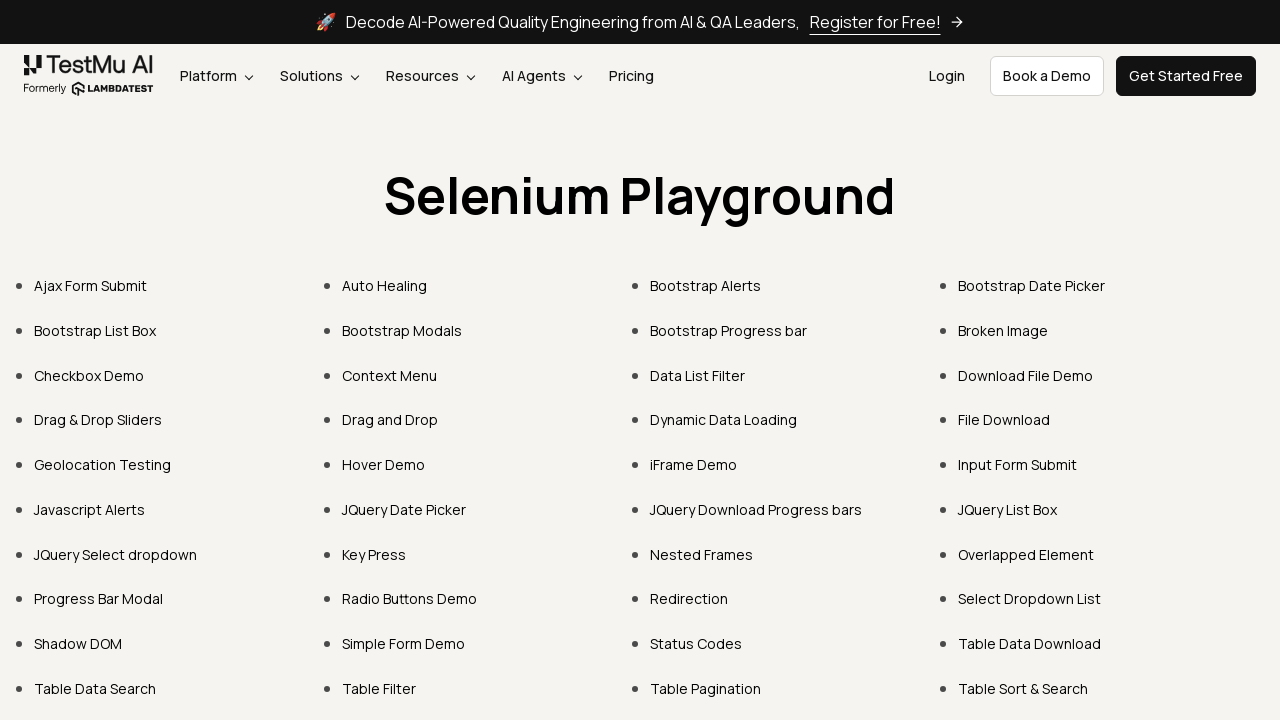

Clicked on Input Form Submit link at (1018, 464) on xpath=//a[normalize-space()='Input Form Submit']
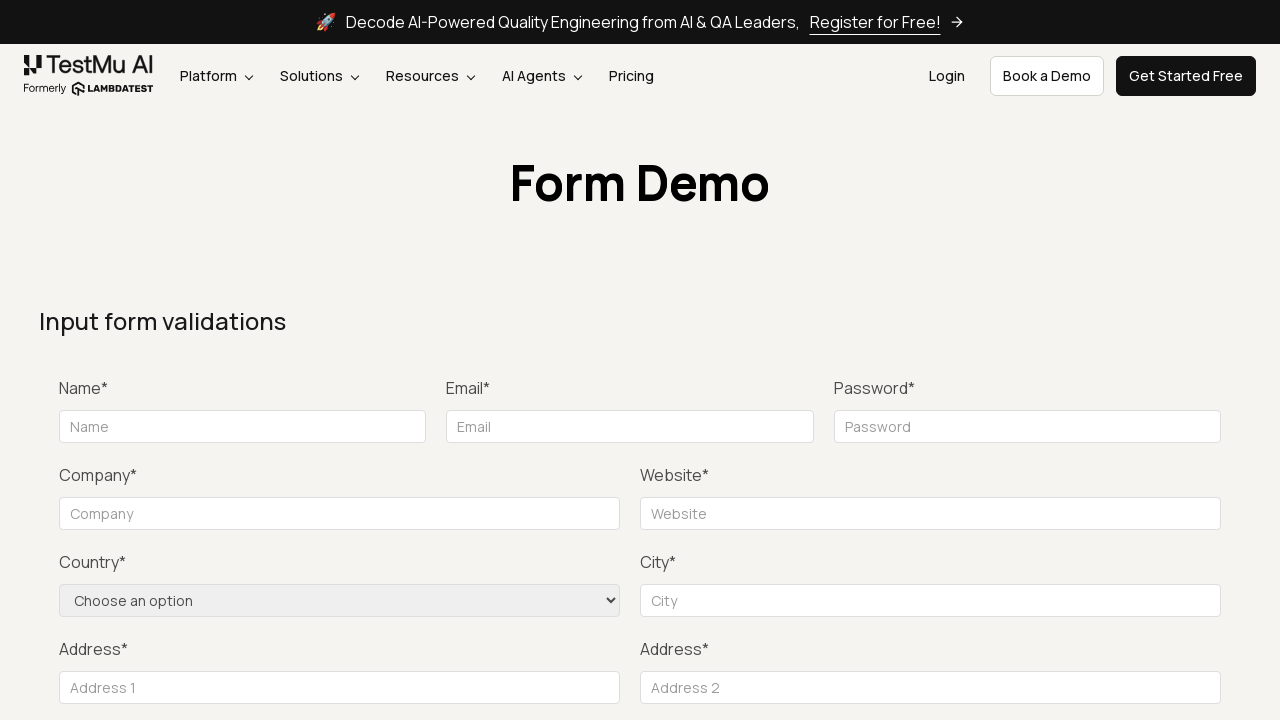

Input form loaded and Name field is visible
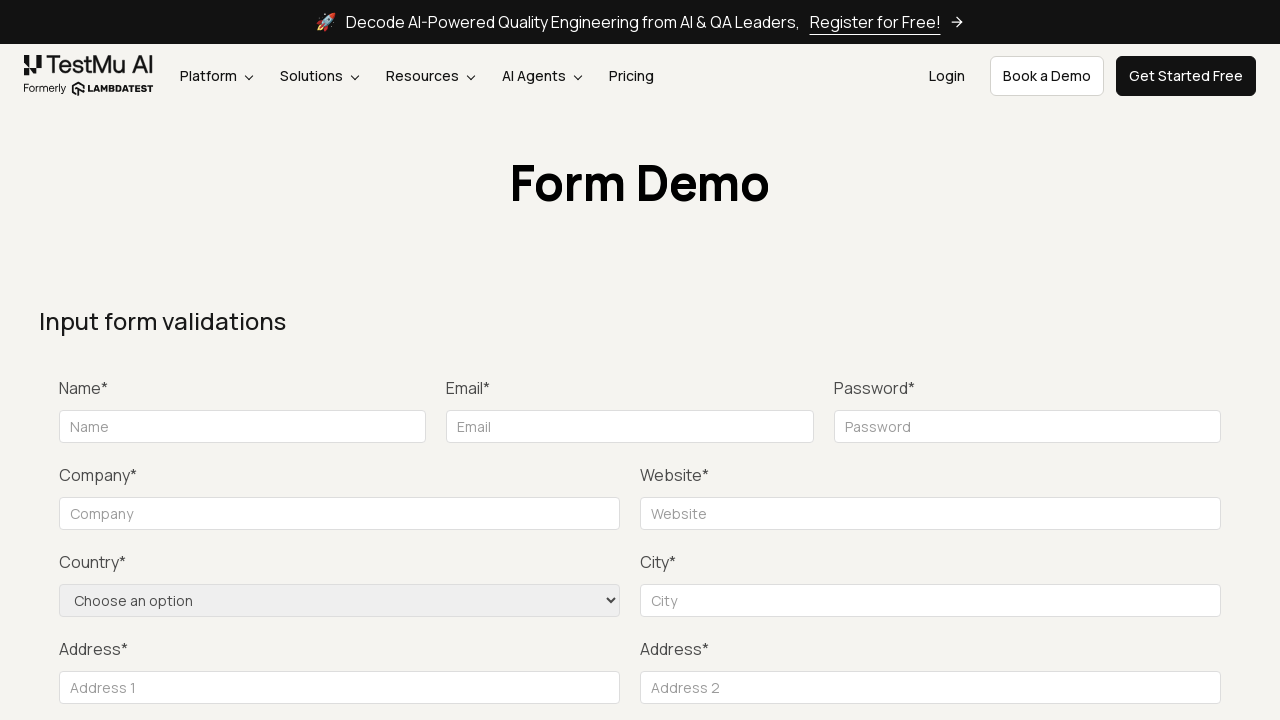

Filled Name field with 'vaibhav' on input[placeholder='Name']
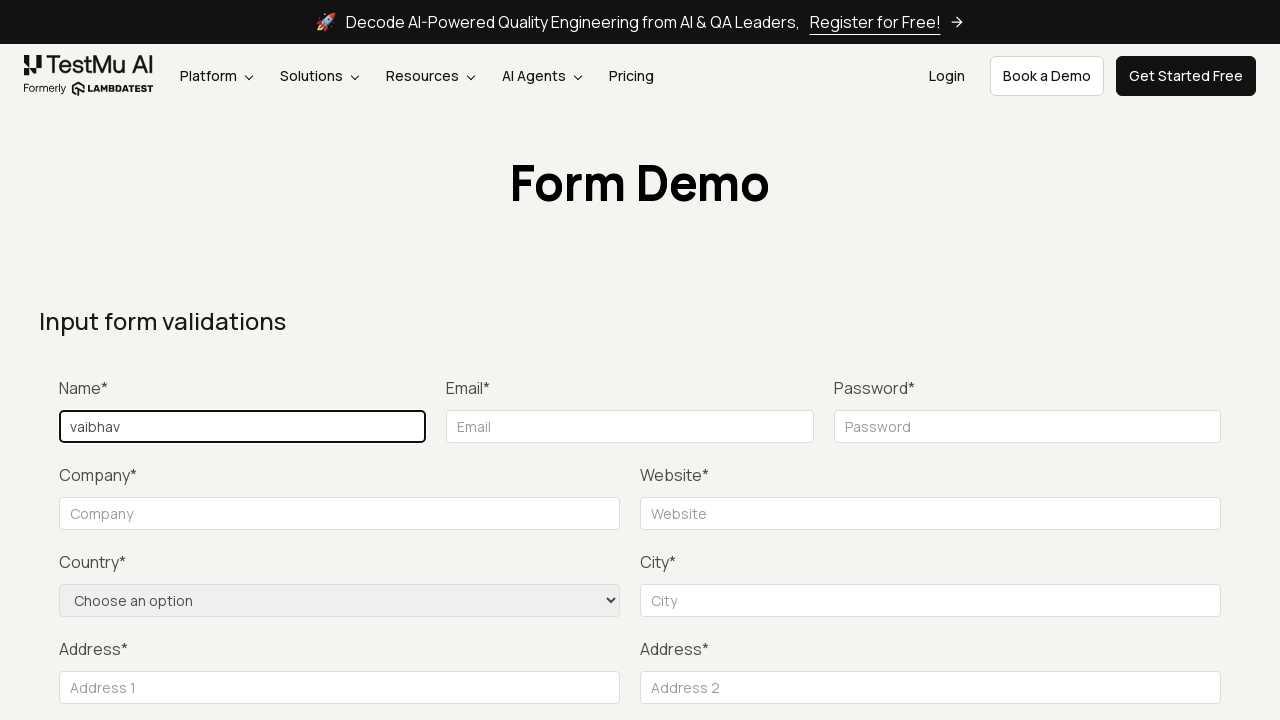

Filled Email field with 'xyz@gmail.com' on input[placeholder='Email']
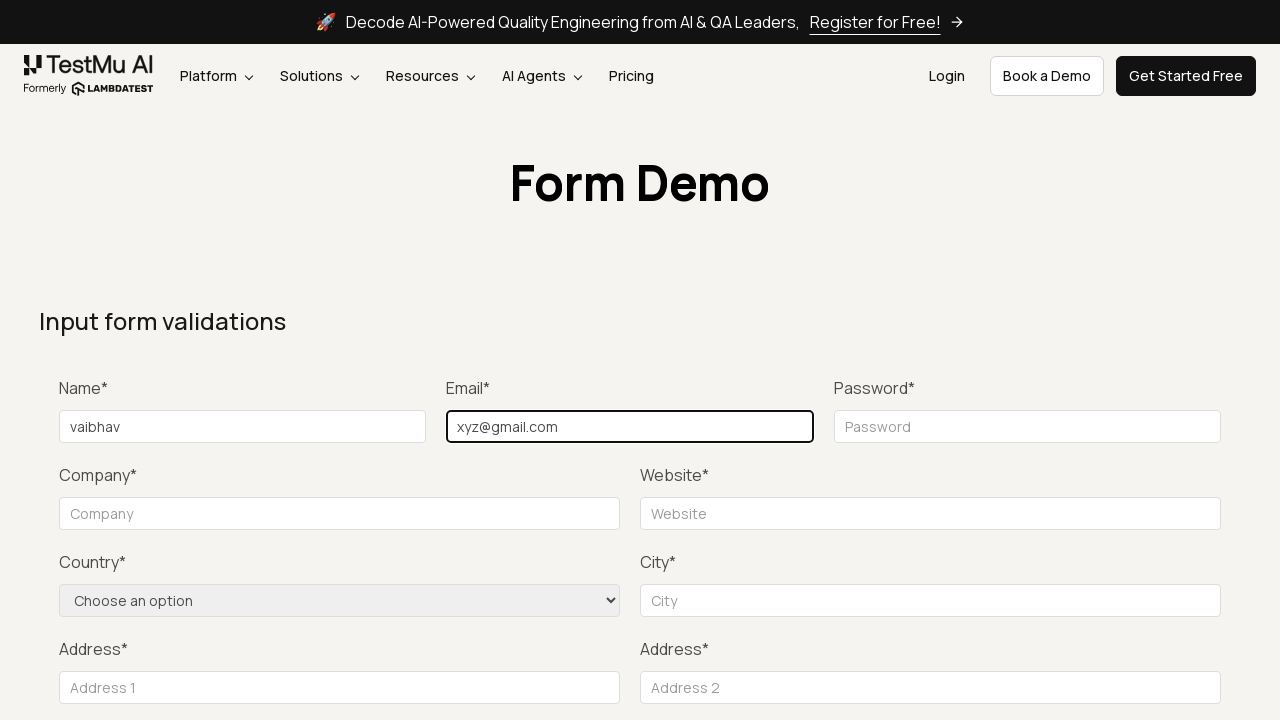

Filled Password field with 'xyz123' on input[placeholder='Password']
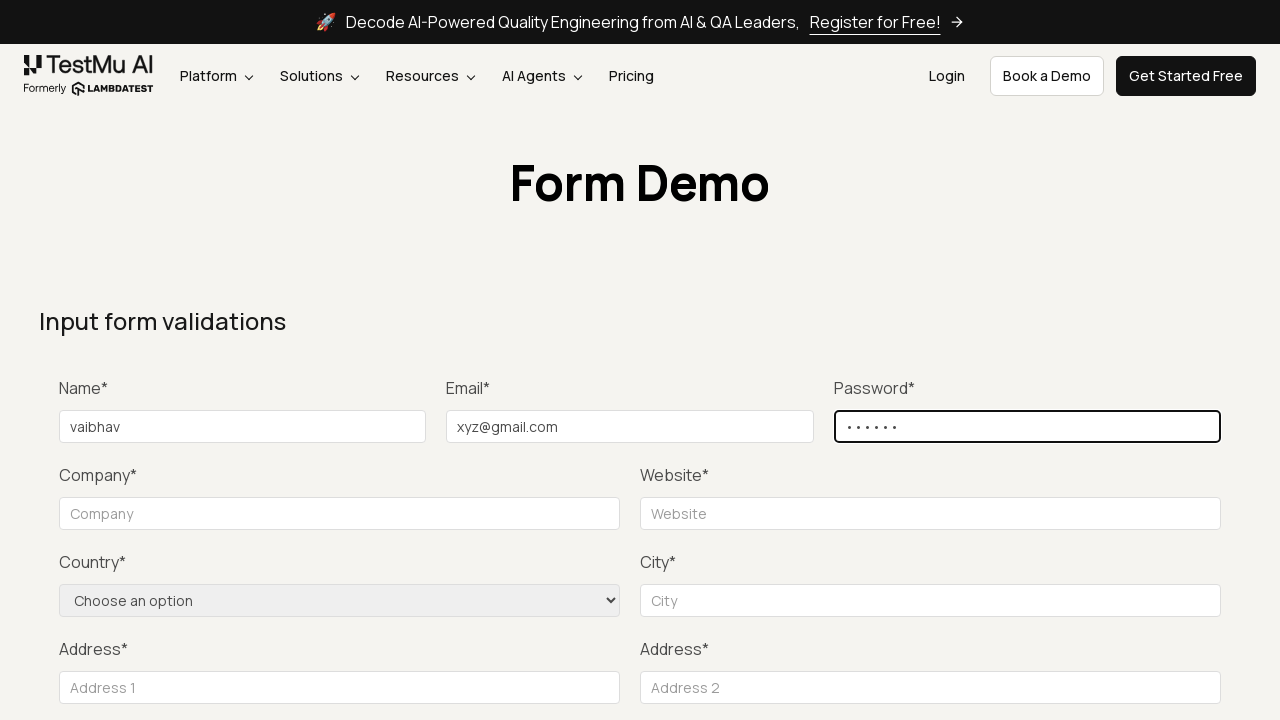

Filled Company field with 'xyx.co.in' on input[placeholder='Company']
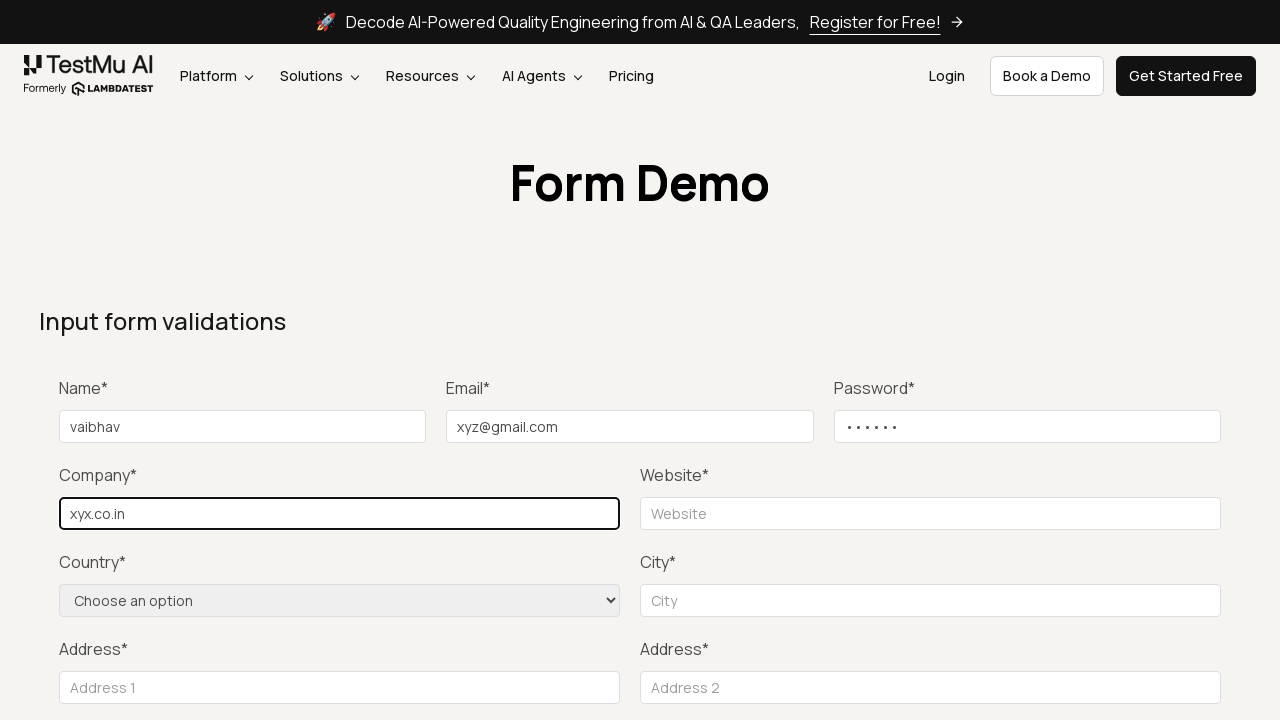

Filled Website field with 'https://www.xyz.com' on input[placeholder='Website']
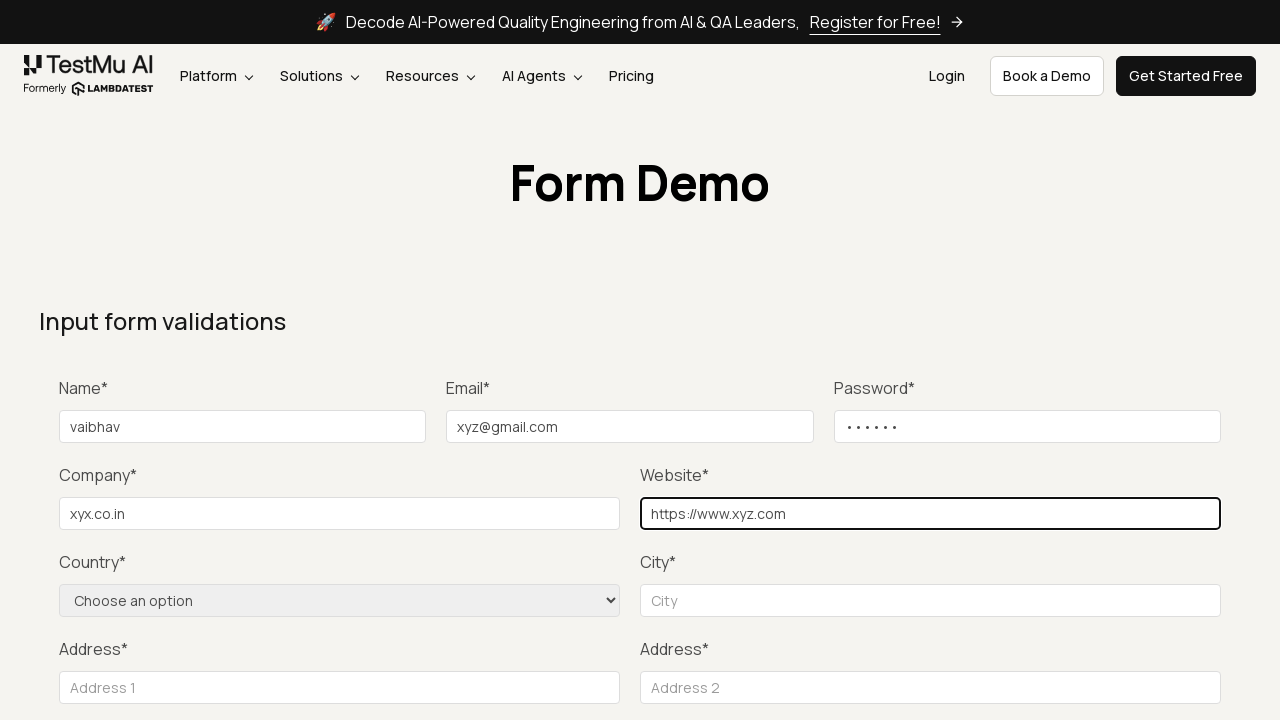

Filled City field with 'pune' on #inputCity
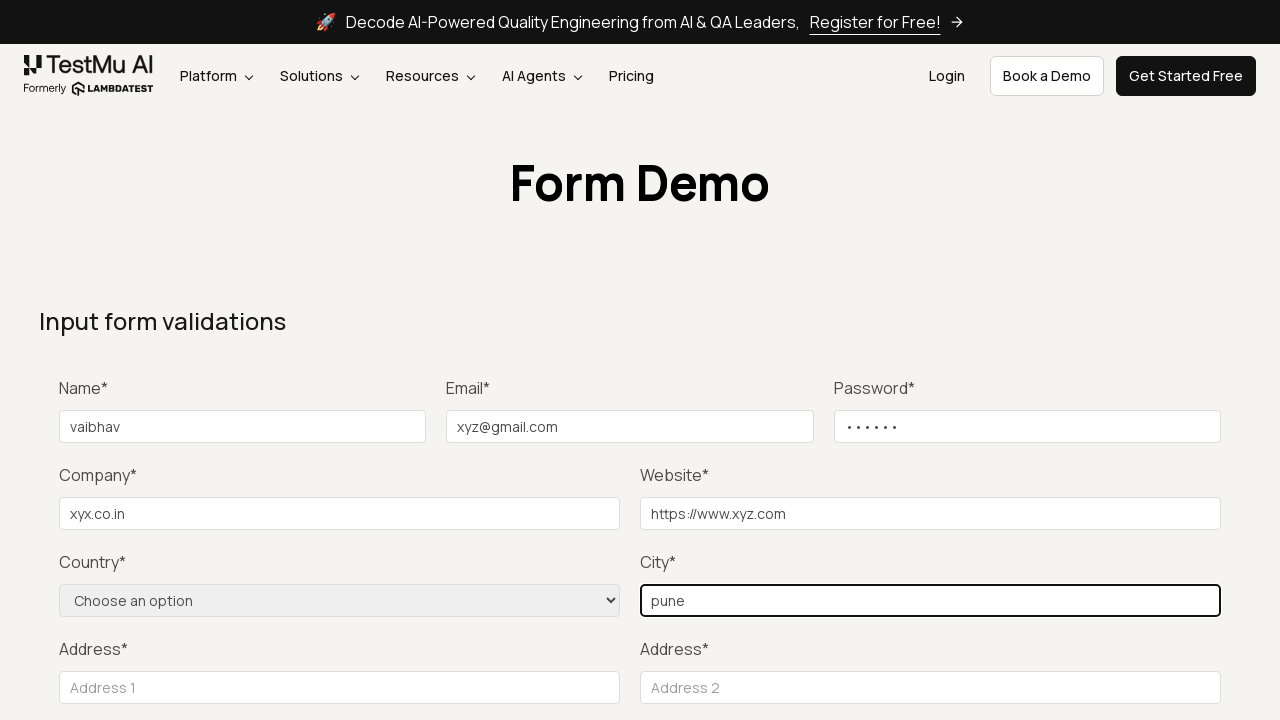

Filled Address 1 field with 'pune deccane' on input[placeholder='Address 1']
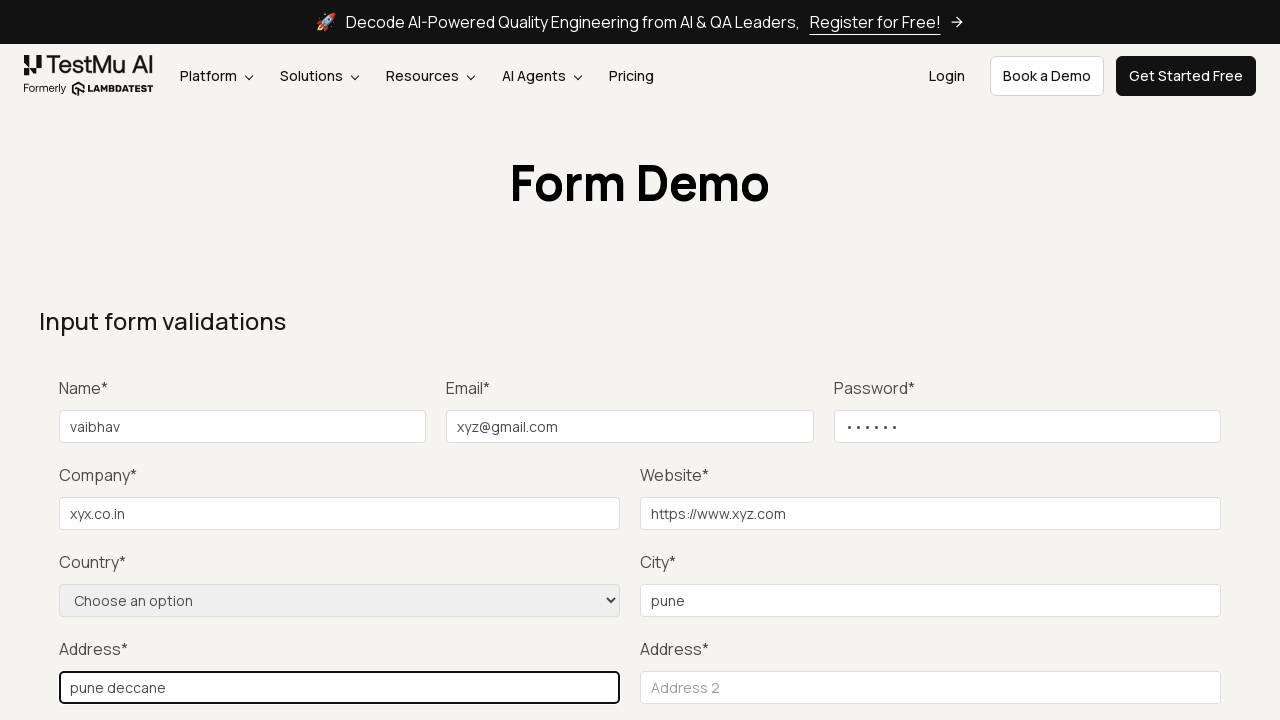

Filled Address 2 field with 'pune hadapsar' on input[placeholder='Address 2']
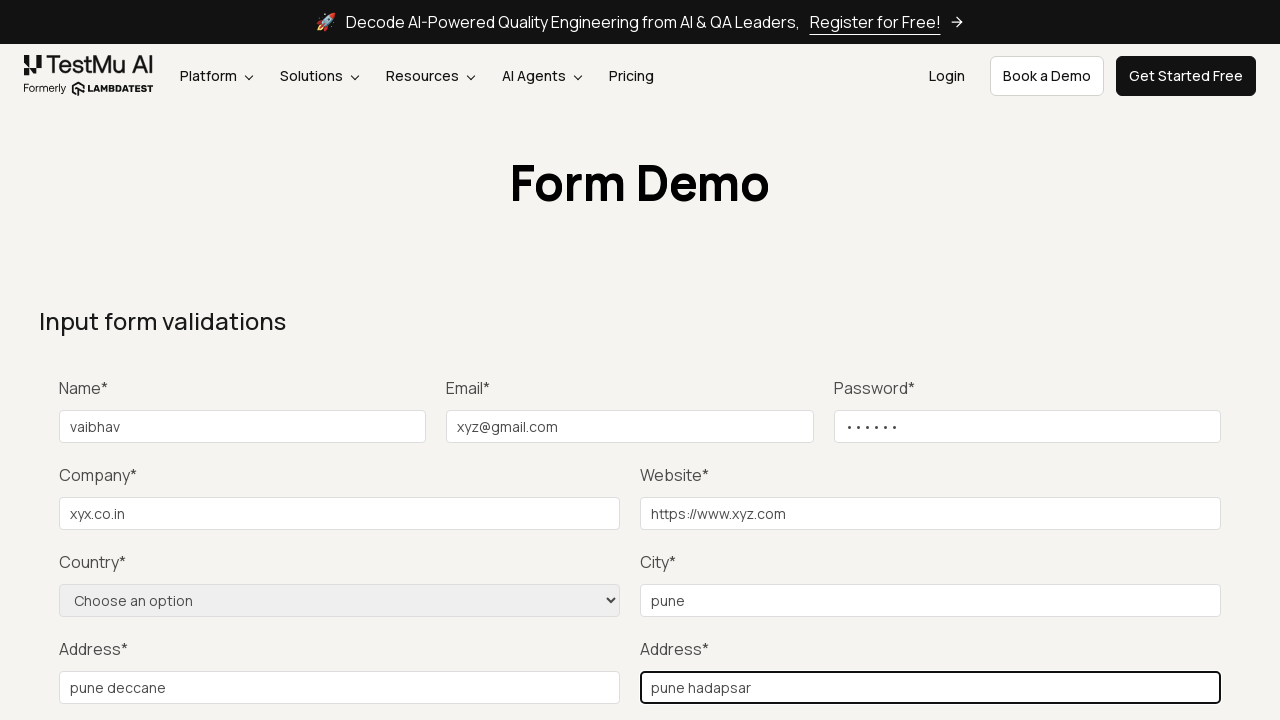

Filled State field with 'maharashtra' on input[placeholder='State']
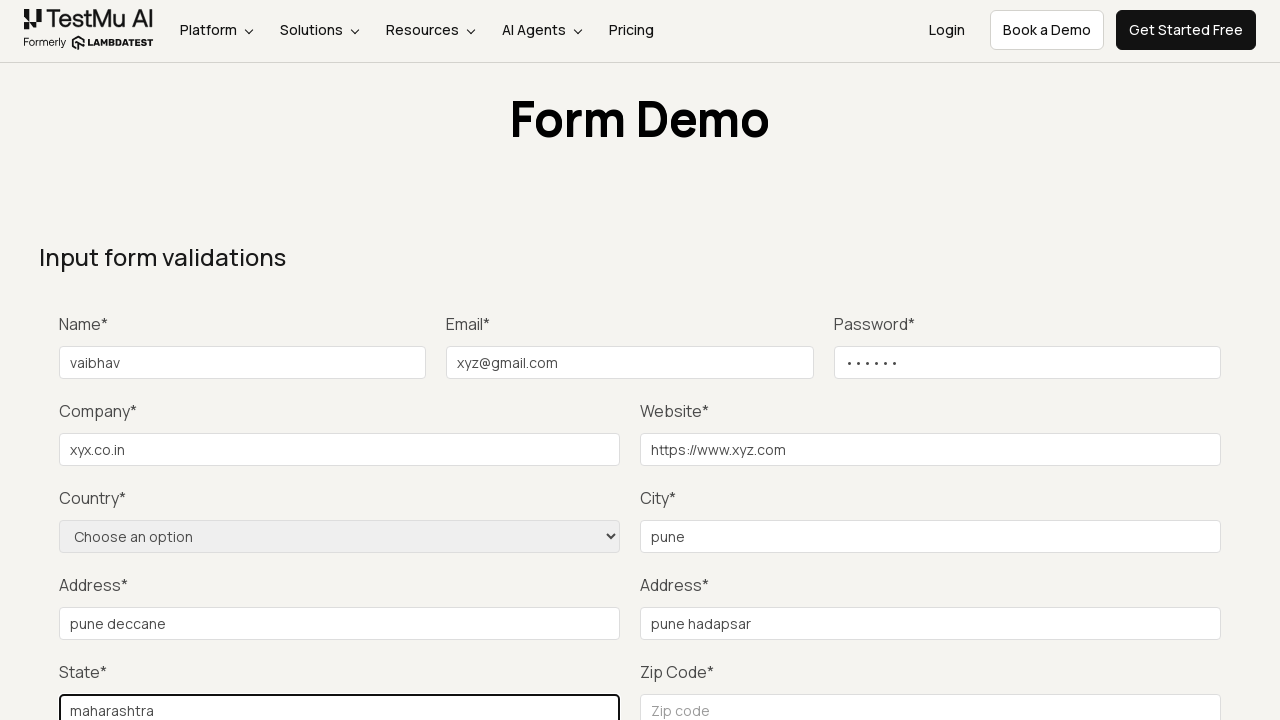

Filled Zip code field with '411013' on input[placeholder='Zip code']
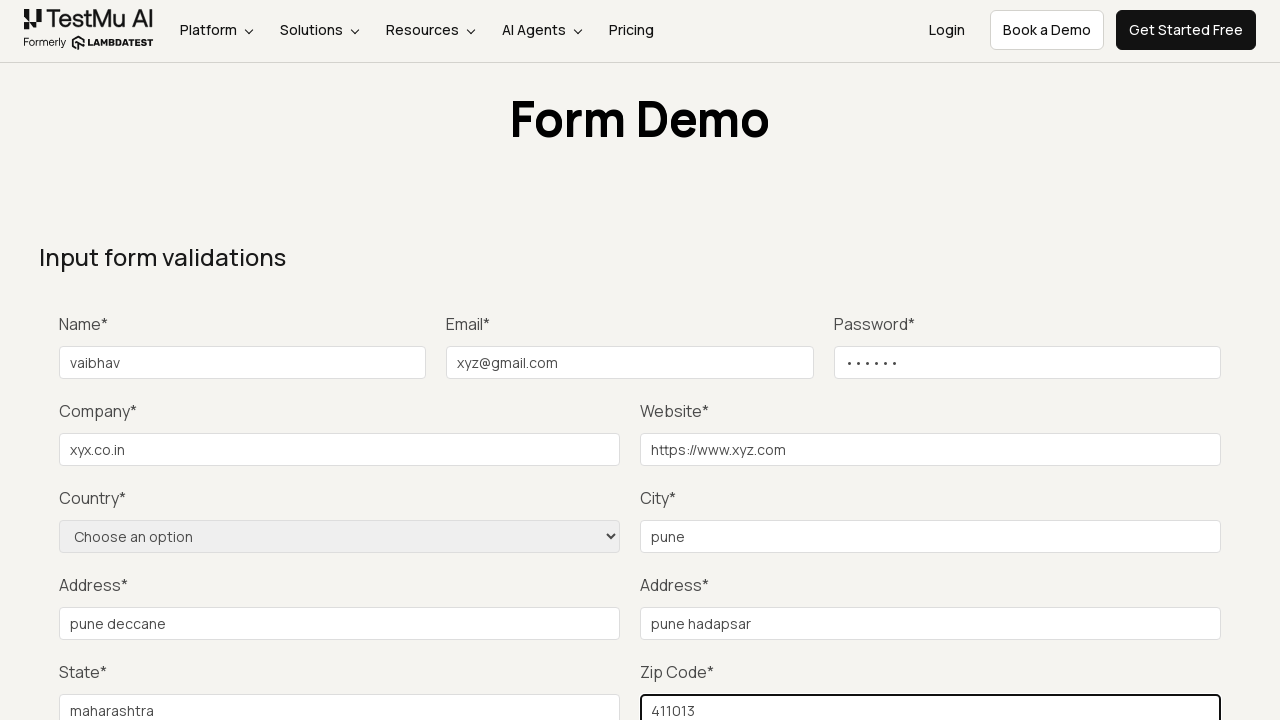

Clicked Submit button to submit the form at (1131, 360) on xpath=(//button[@type='submit'])[2]
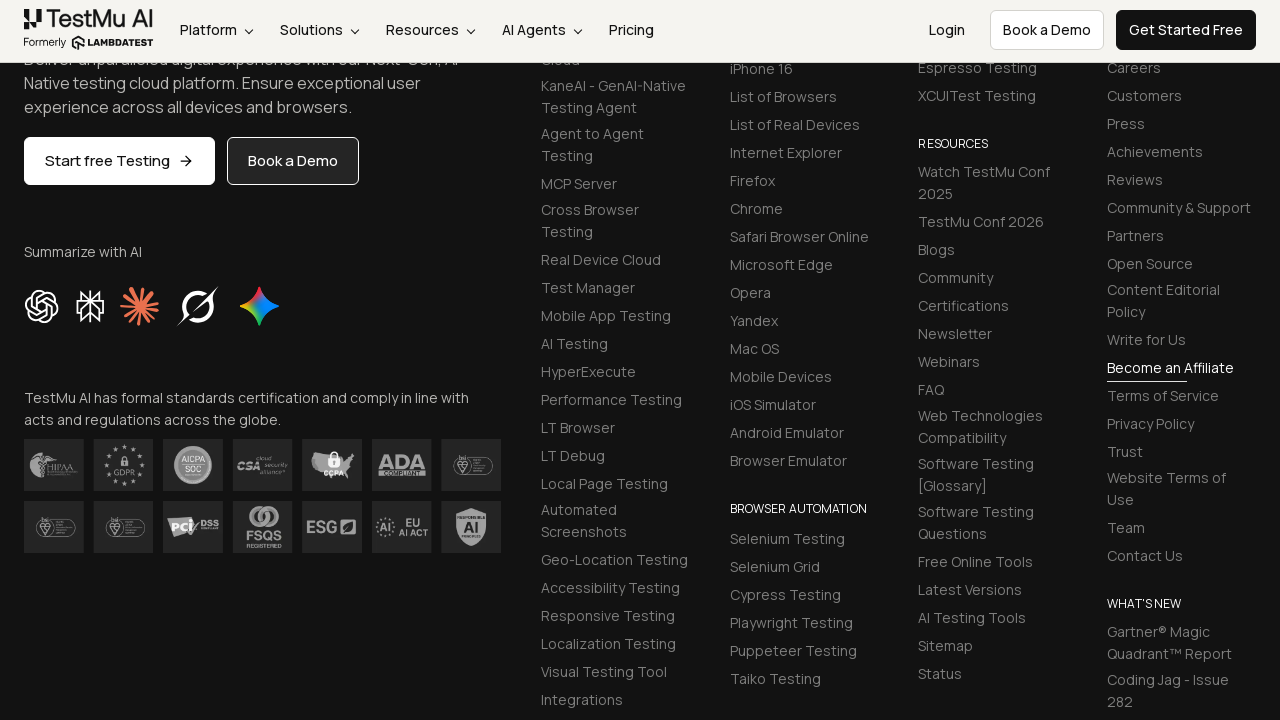

Success message appeared confirming form submission
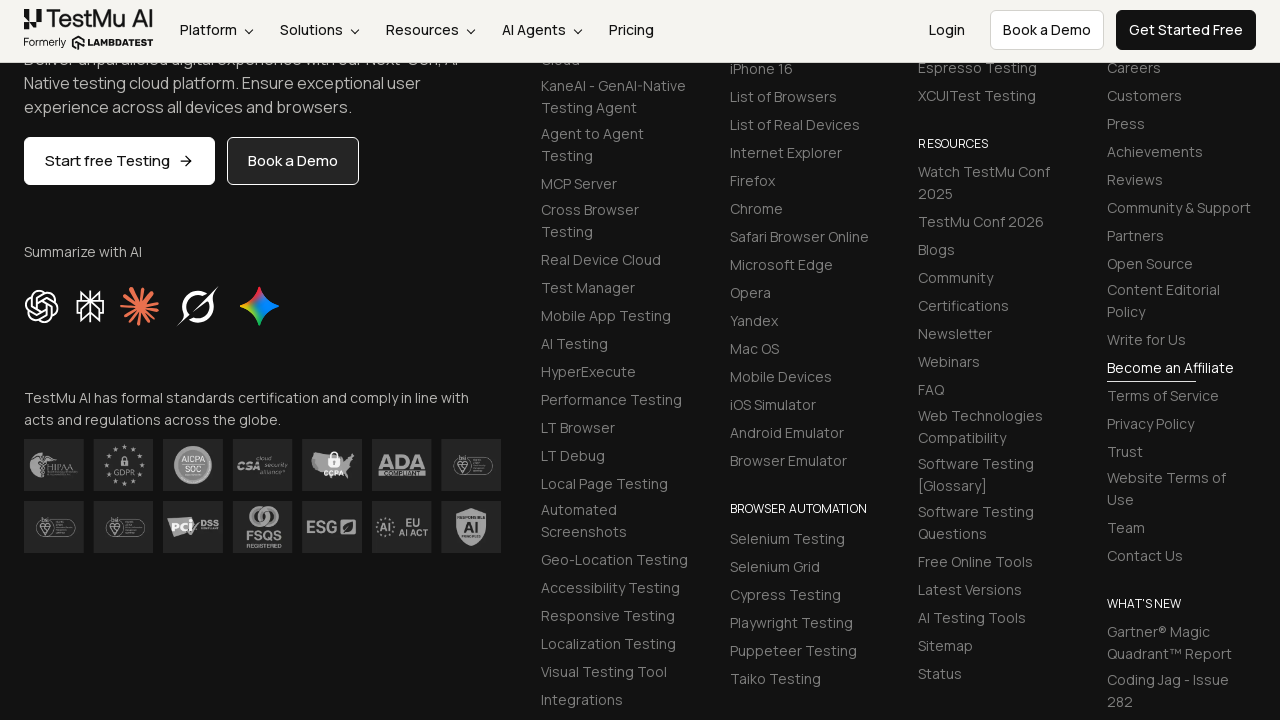

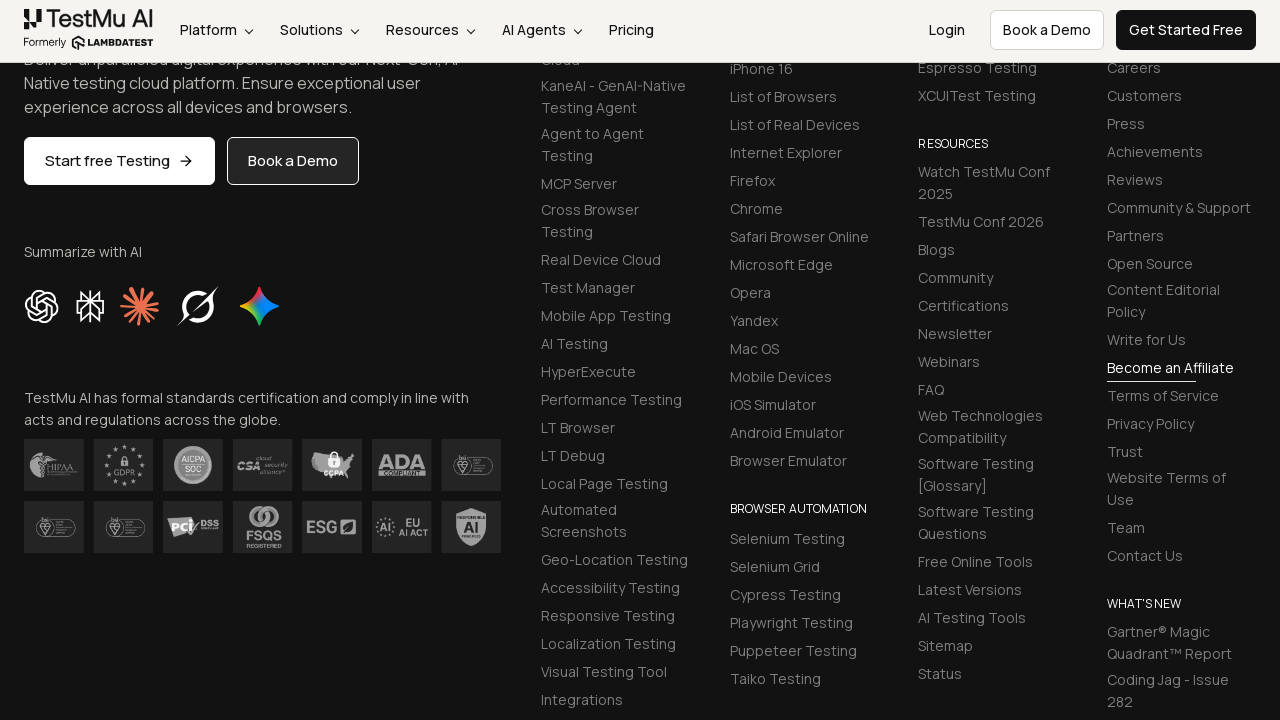